Tests form input, JavaScript execution for clicking elements, and page scrolling functionality on an Angular practice site

Starting URL: https://rahulshettyacademy.com/angularpractice/

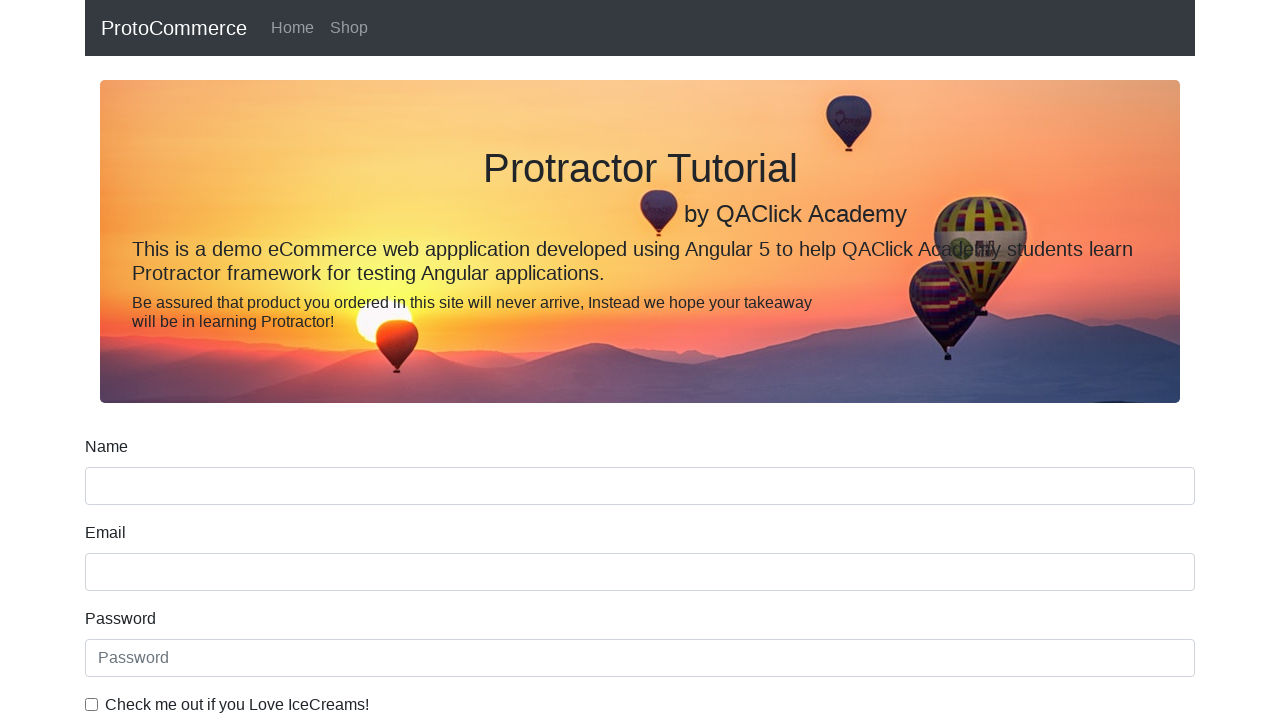

Filled name field with 'Ram' on input[name='name']
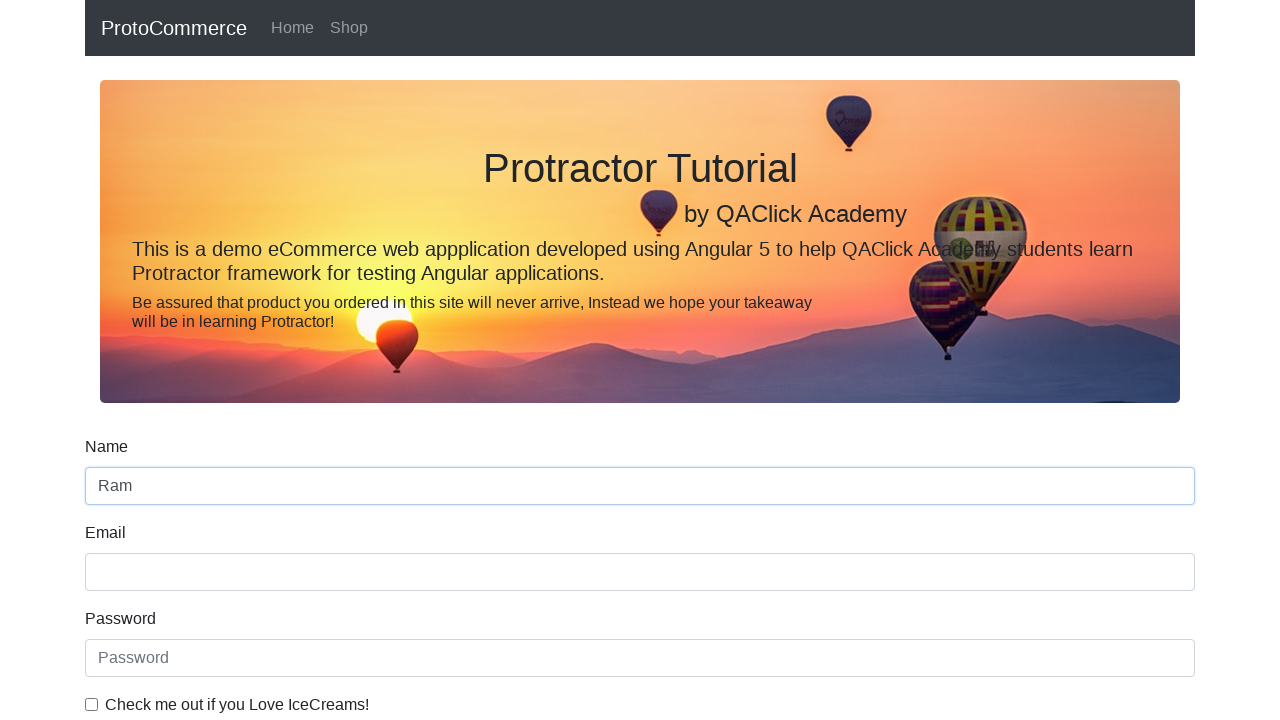

Retrieved value from name field: 'Ram'
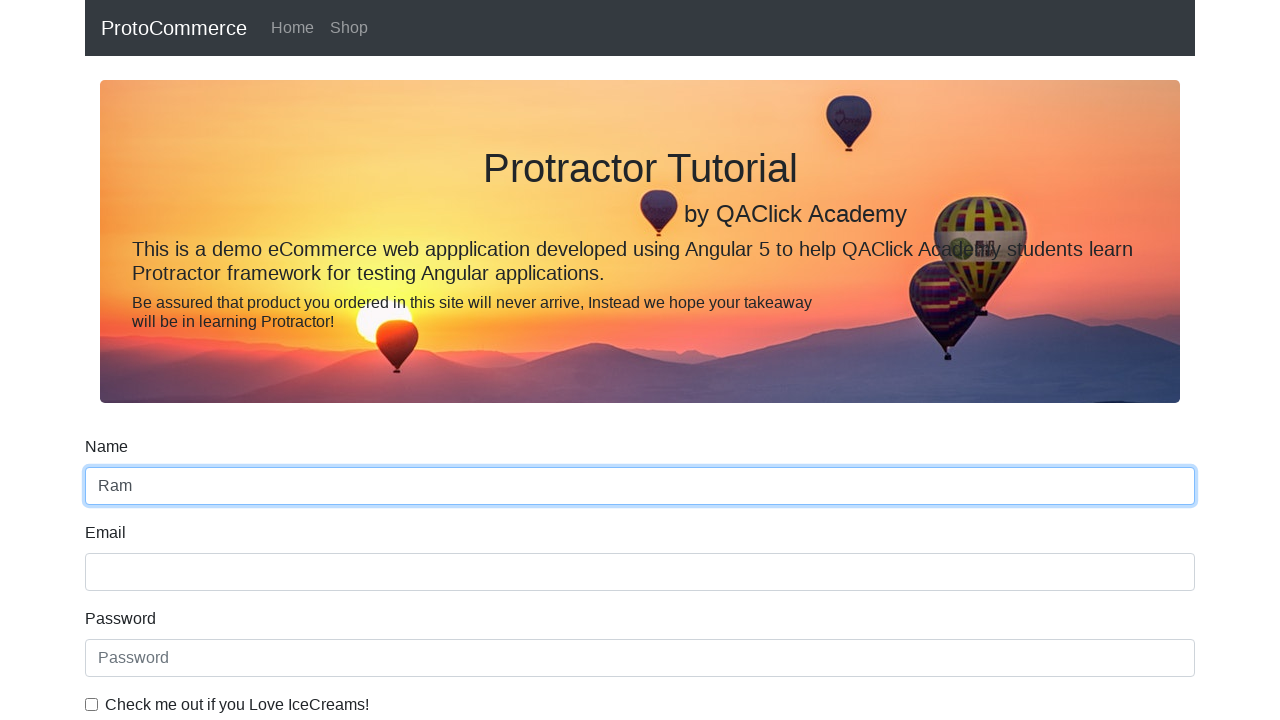

Clicked shop button using JavaScript execution
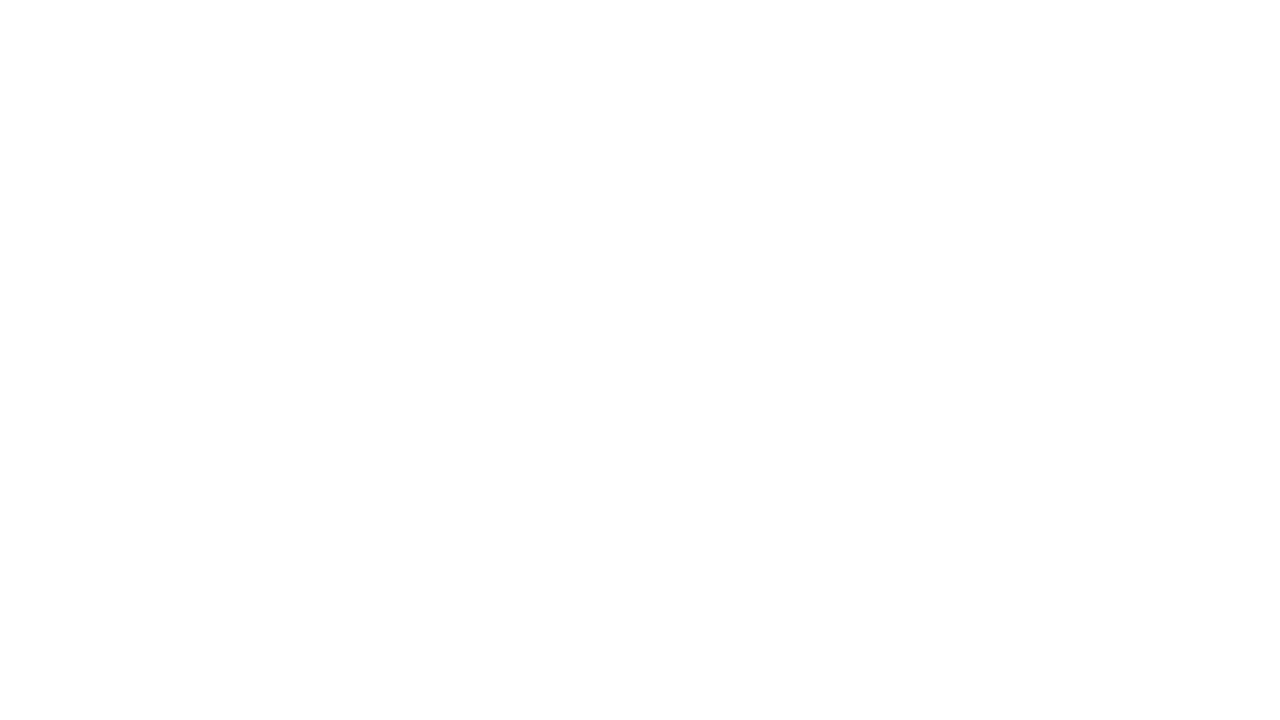

Scrolled to bottom of page
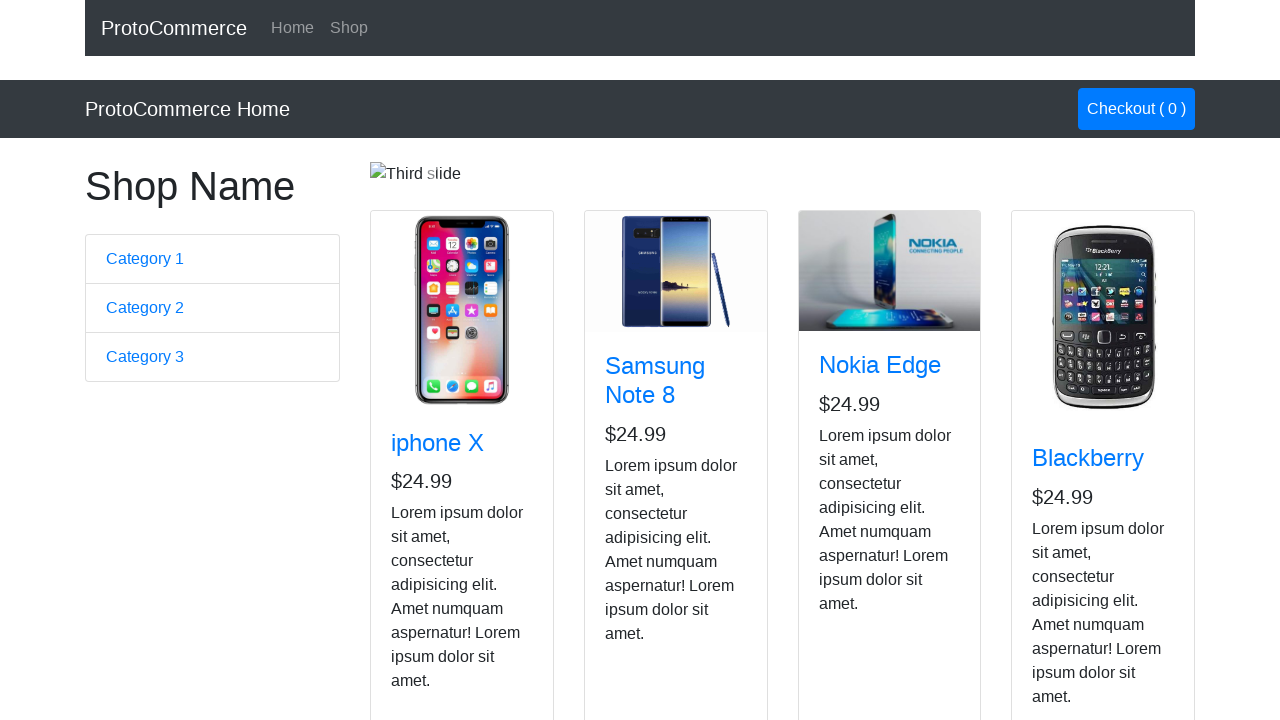

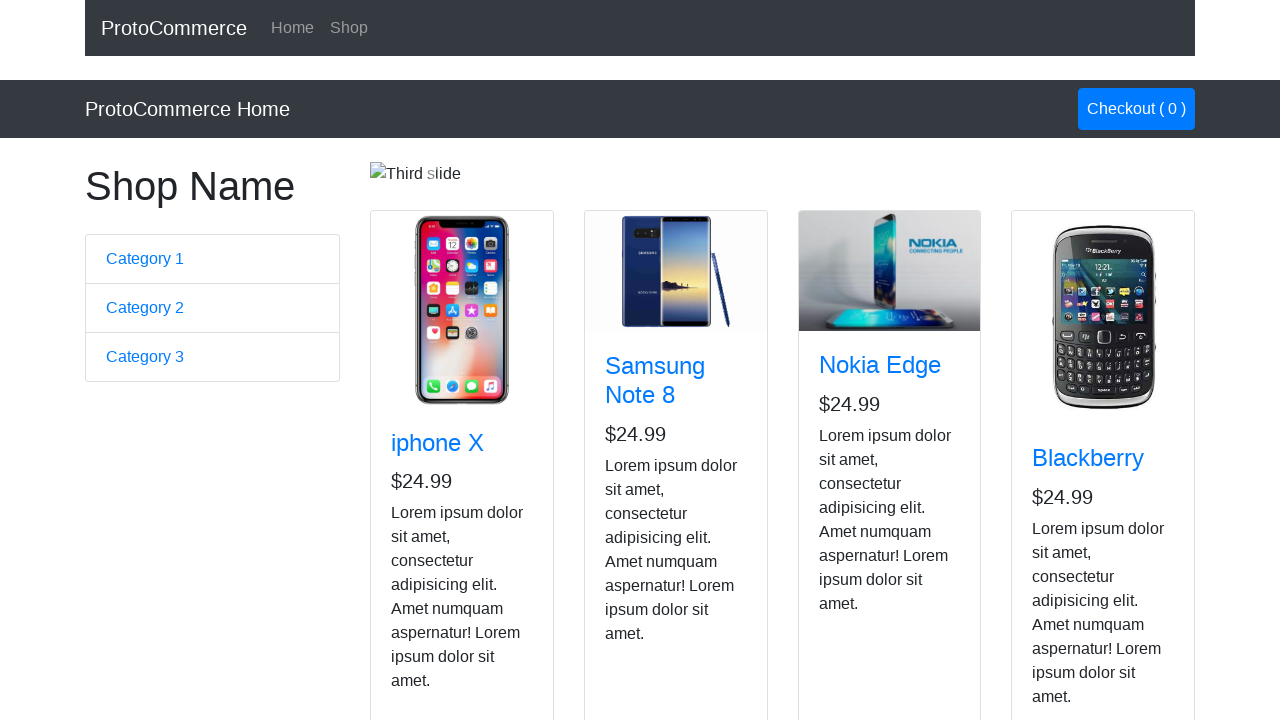